Tests adding multiple products (Brocolli, Cucumber, Apple) to cart on the GreenKart e-commerce practice site by searching through the product list and clicking add to cart buttons for matching items.

Starting URL: https://rahulshettyacademy.com/seleniumPractise/#/

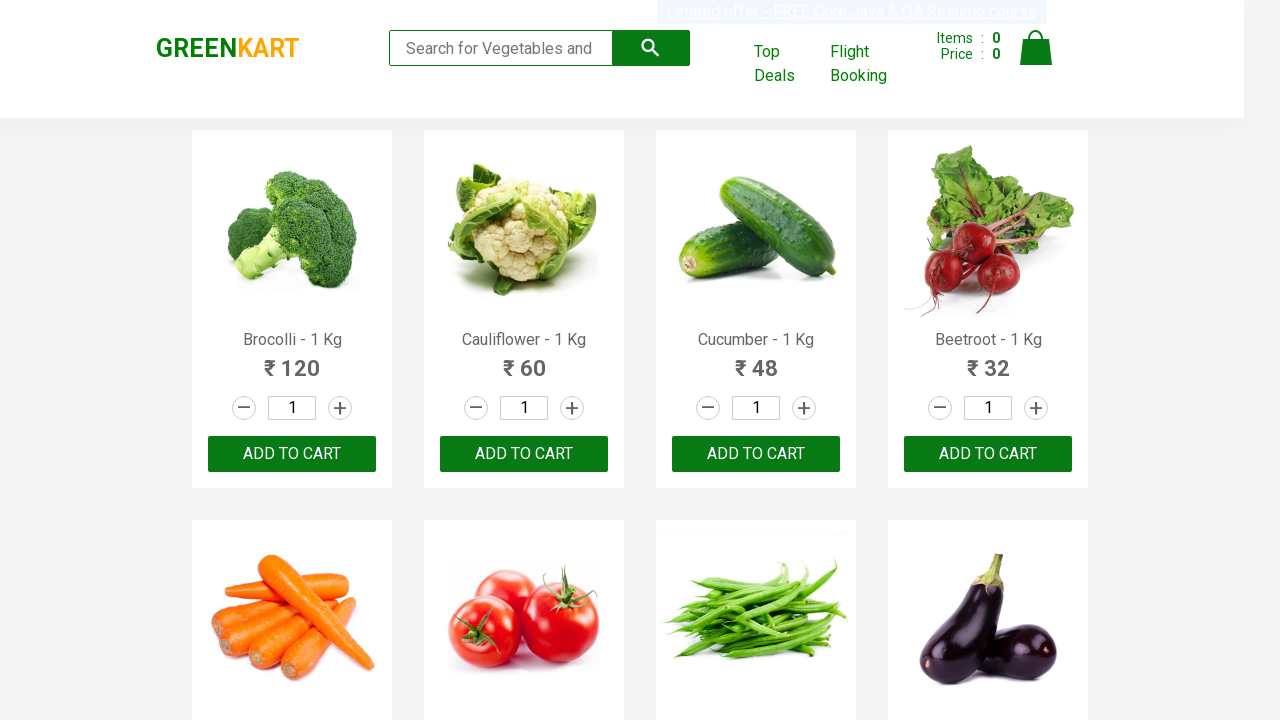

Waited for page to fully load (domcontentloaded)
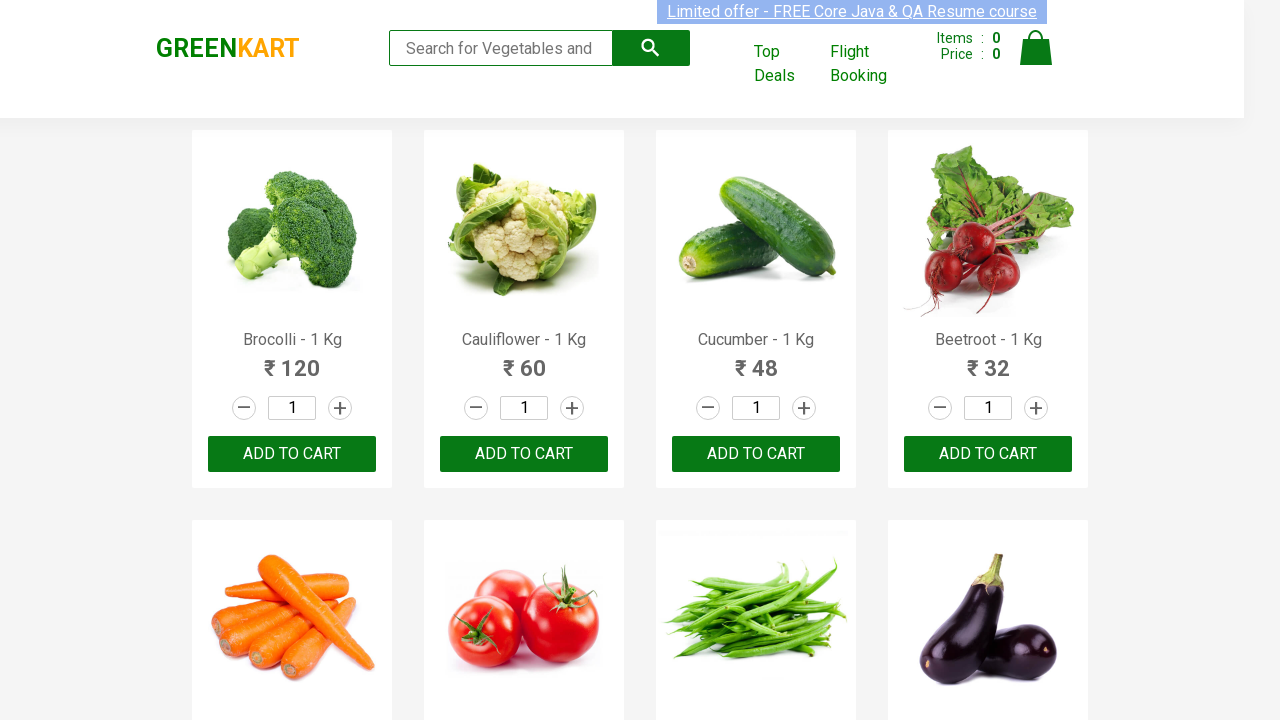

Waited for product names to be visible
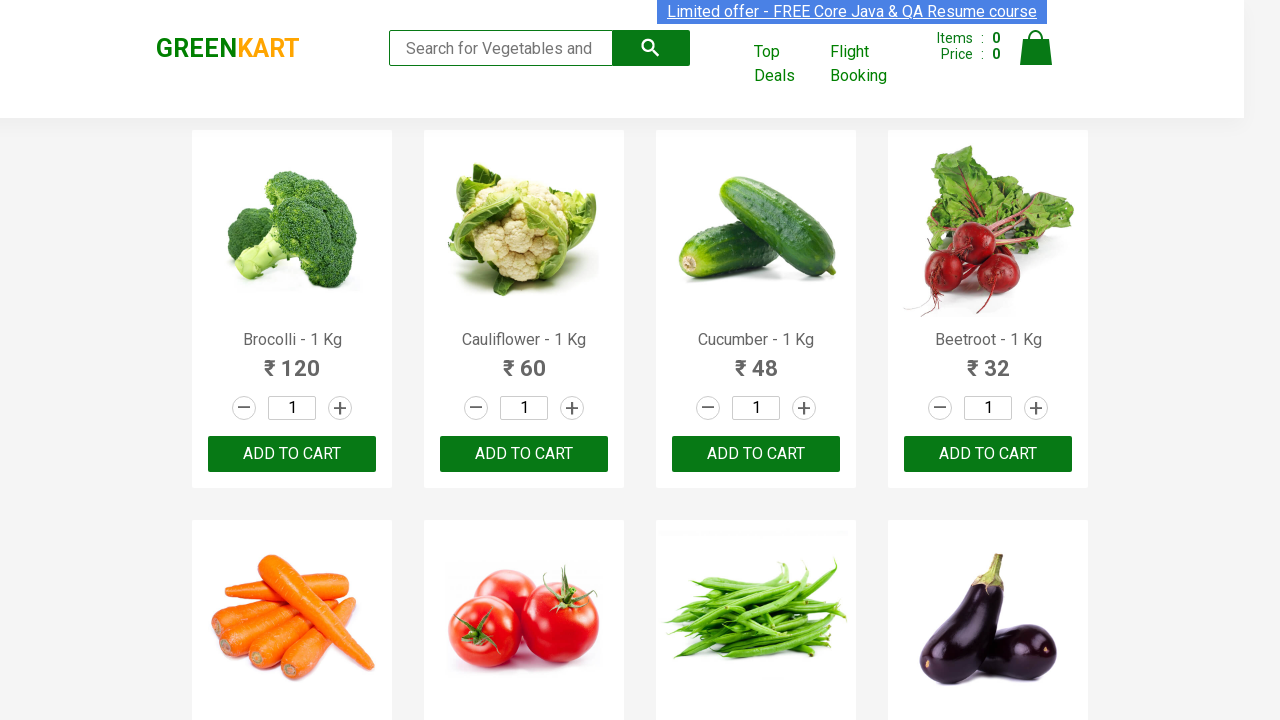

Retrieved all product name elements from the page
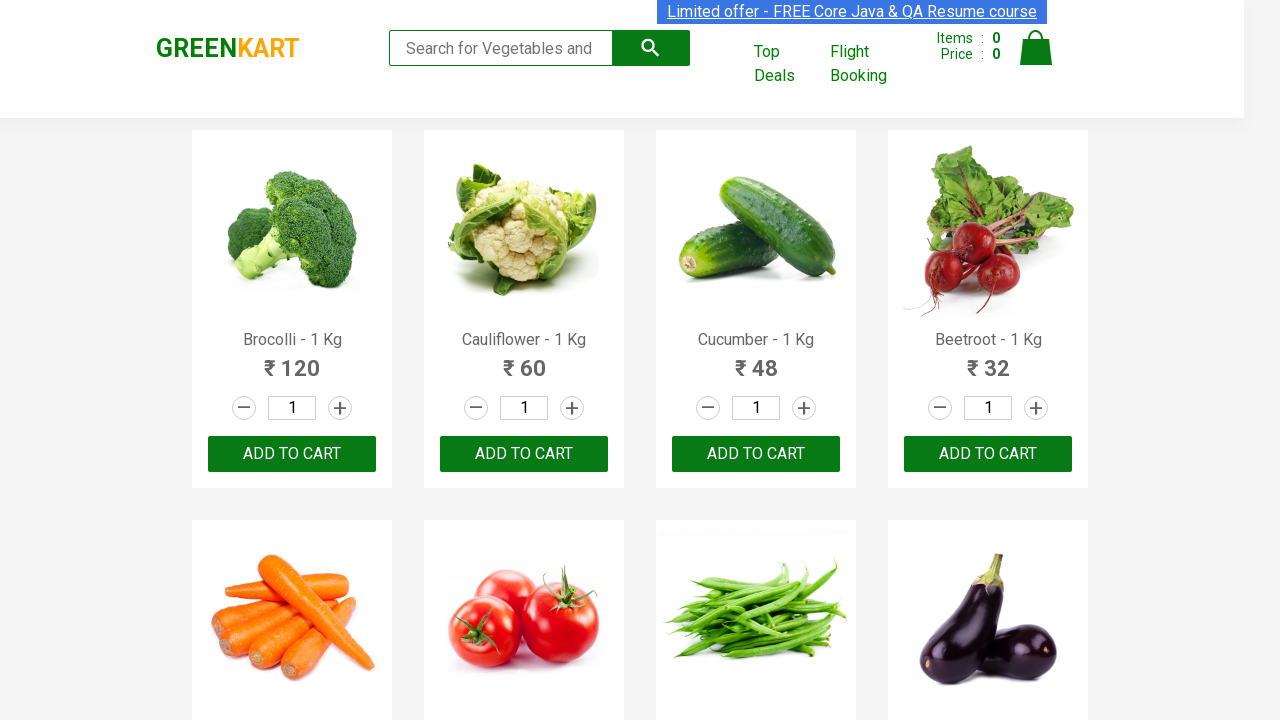

Clicked 'Add to Cart' button for Brocolli at (292, 454) on (//*[@class='product-action'])[1]
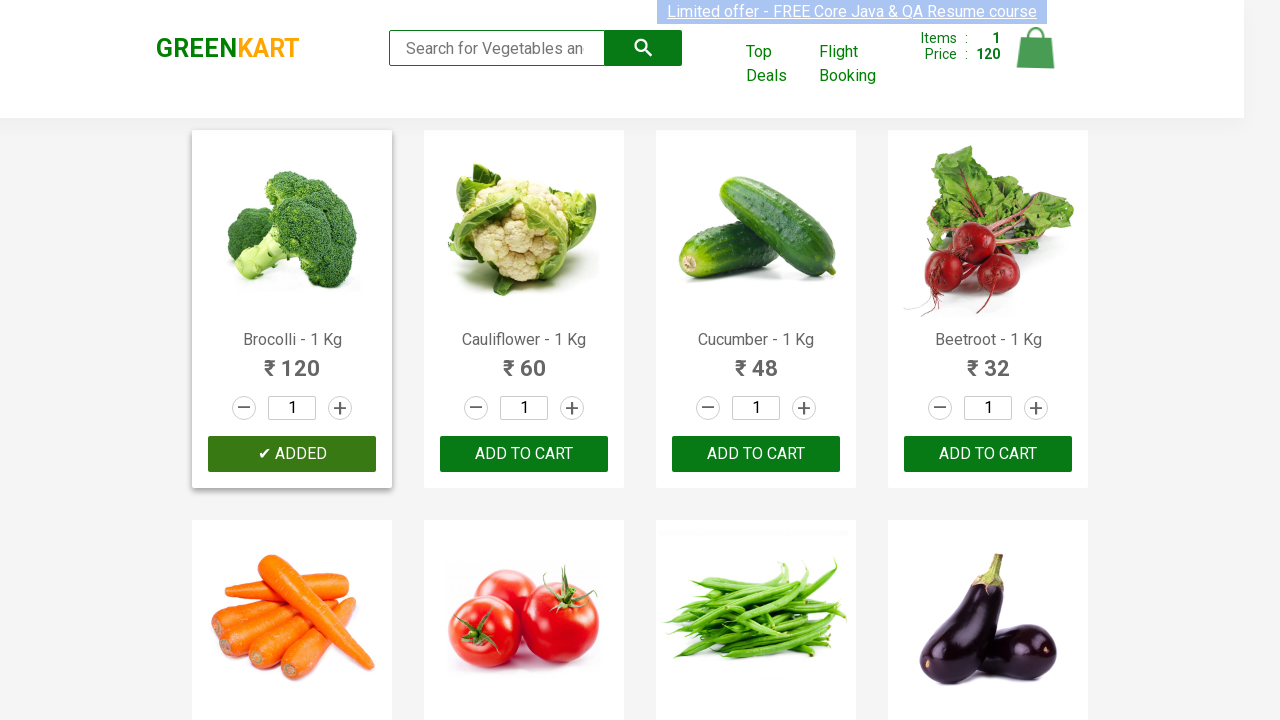

Clicked 'Add to Cart' button for Brocolli at (524, 454) on (//*[@class='product-action'])[2]
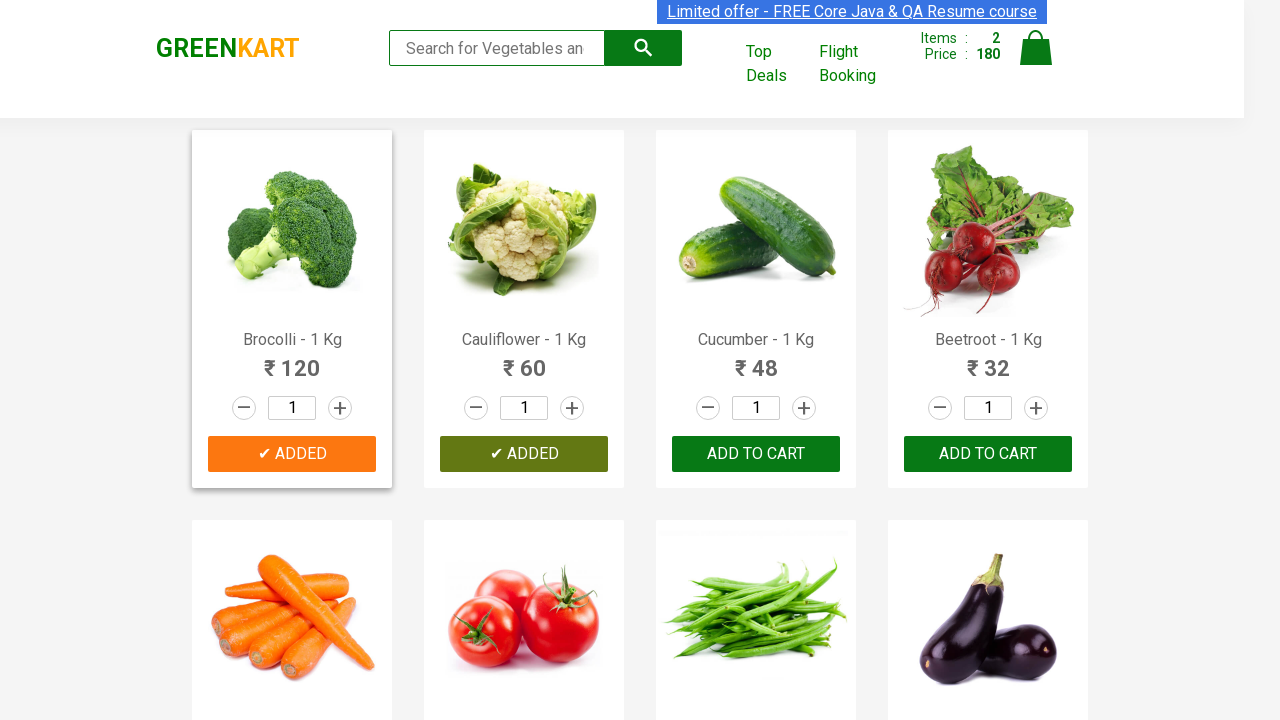

Clicked 'Add to Cart' button for Brocolli at (756, 454) on (//*[@class='product-action'])[3]
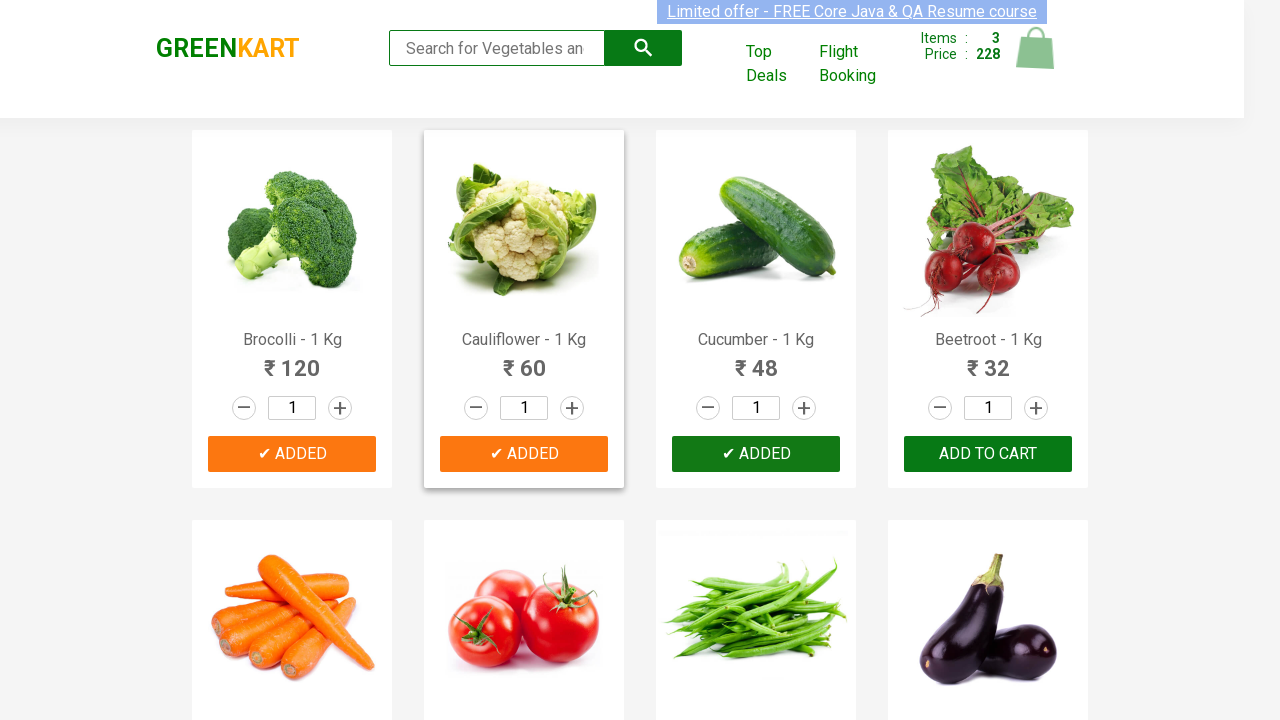

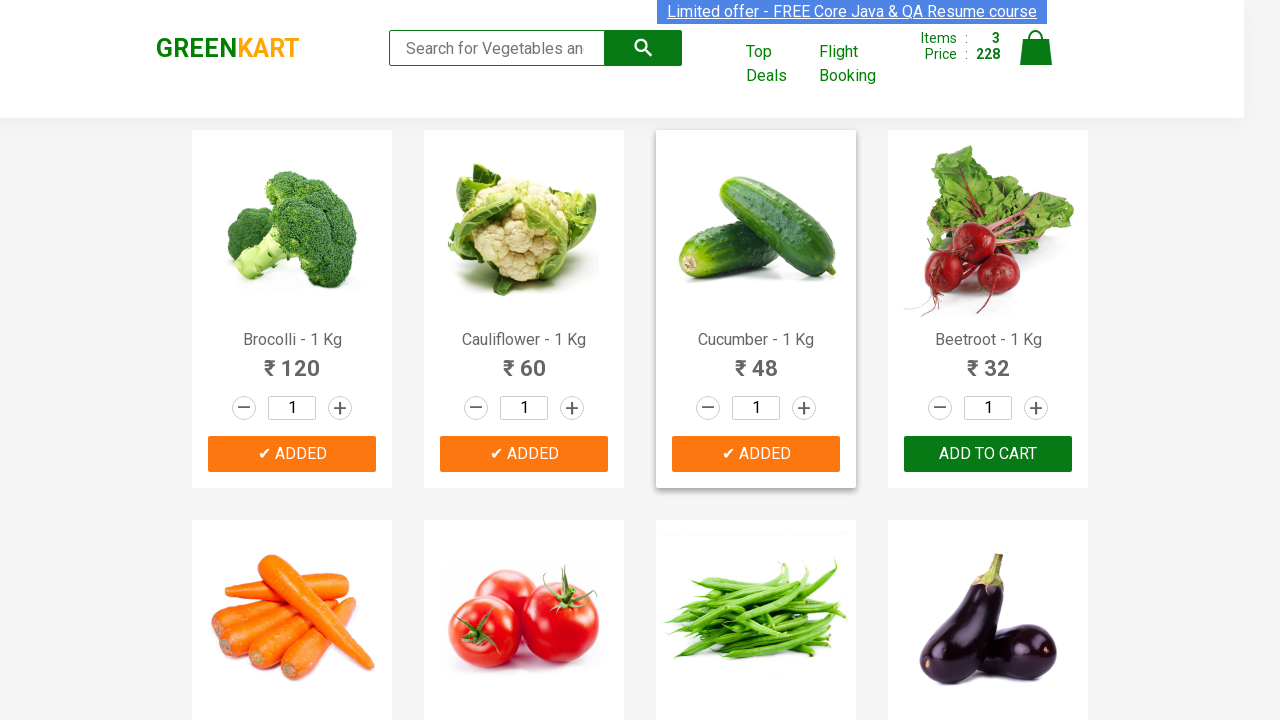